Tests filtering to display all items by navigating through filters and clicking All.

Starting URL: https://demo.playwright.dev/todomvc

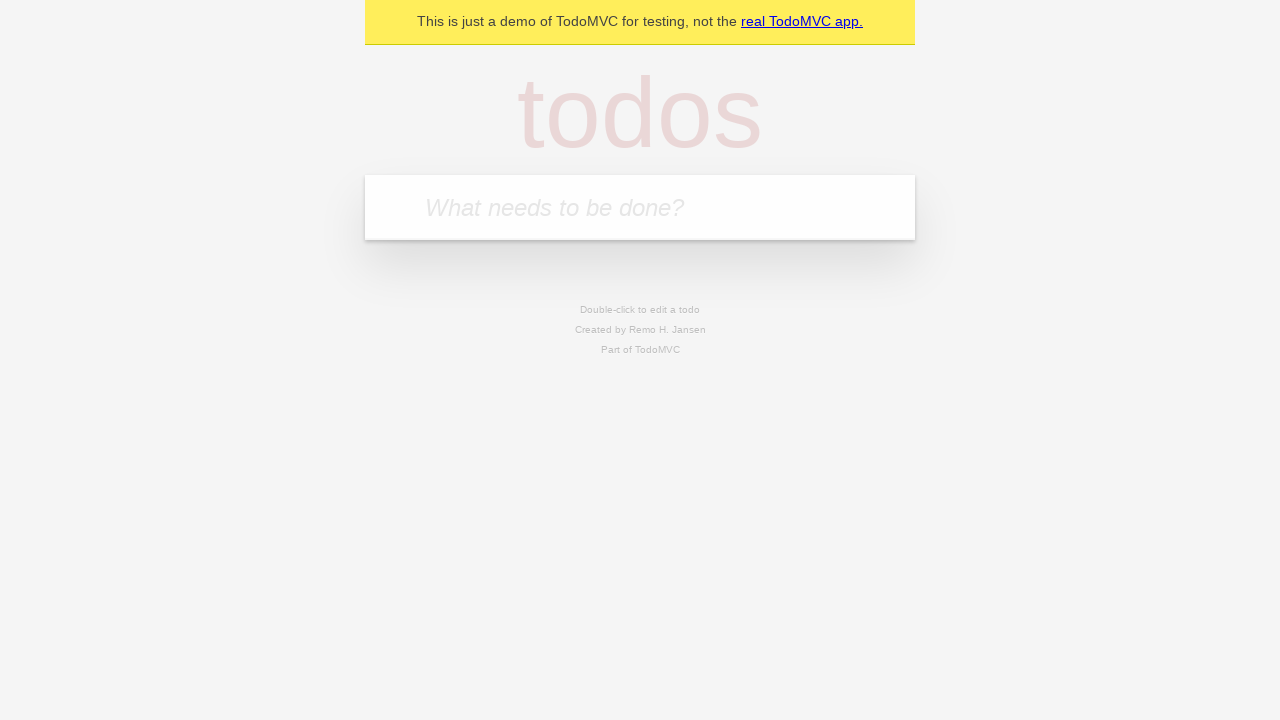

Filled todo input with 'buy some cheese' on internal:attr=[placeholder="What needs to be done?"i]
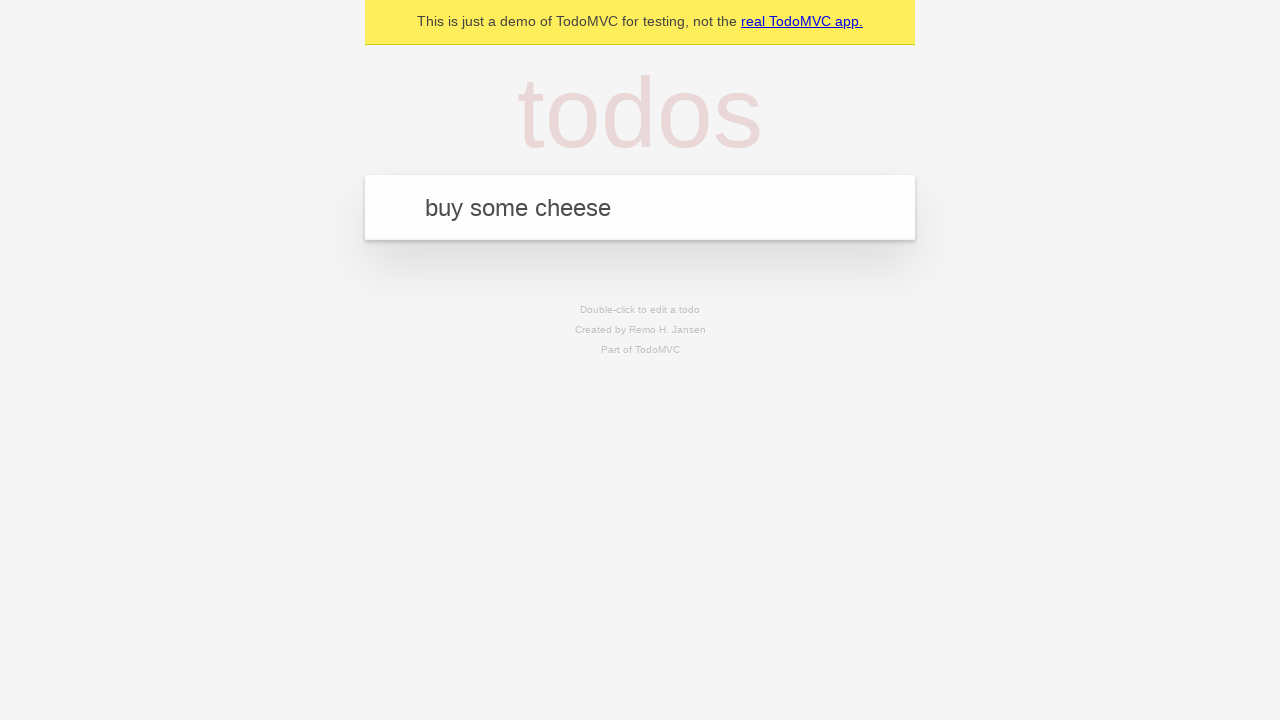

Pressed Enter to add first todo on internal:attr=[placeholder="What needs to be done?"i]
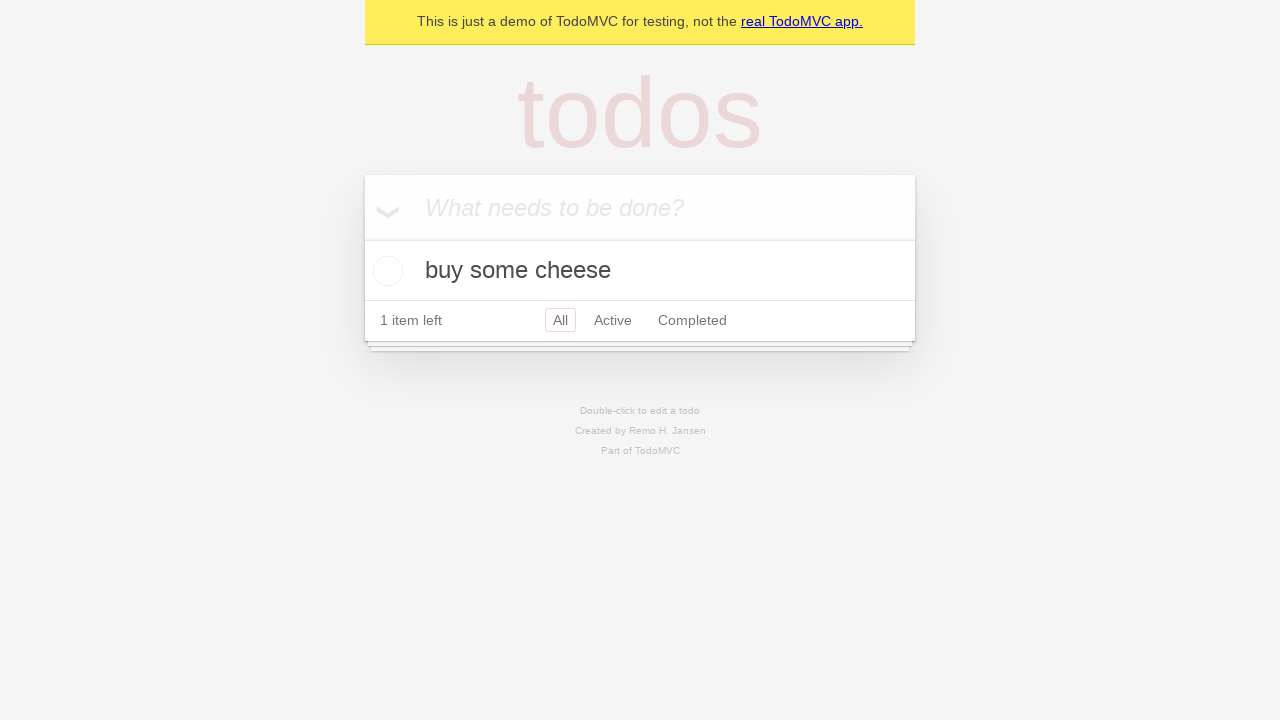

Filled todo input with 'feed the cat' on internal:attr=[placeholder="What needs to be done?"i]
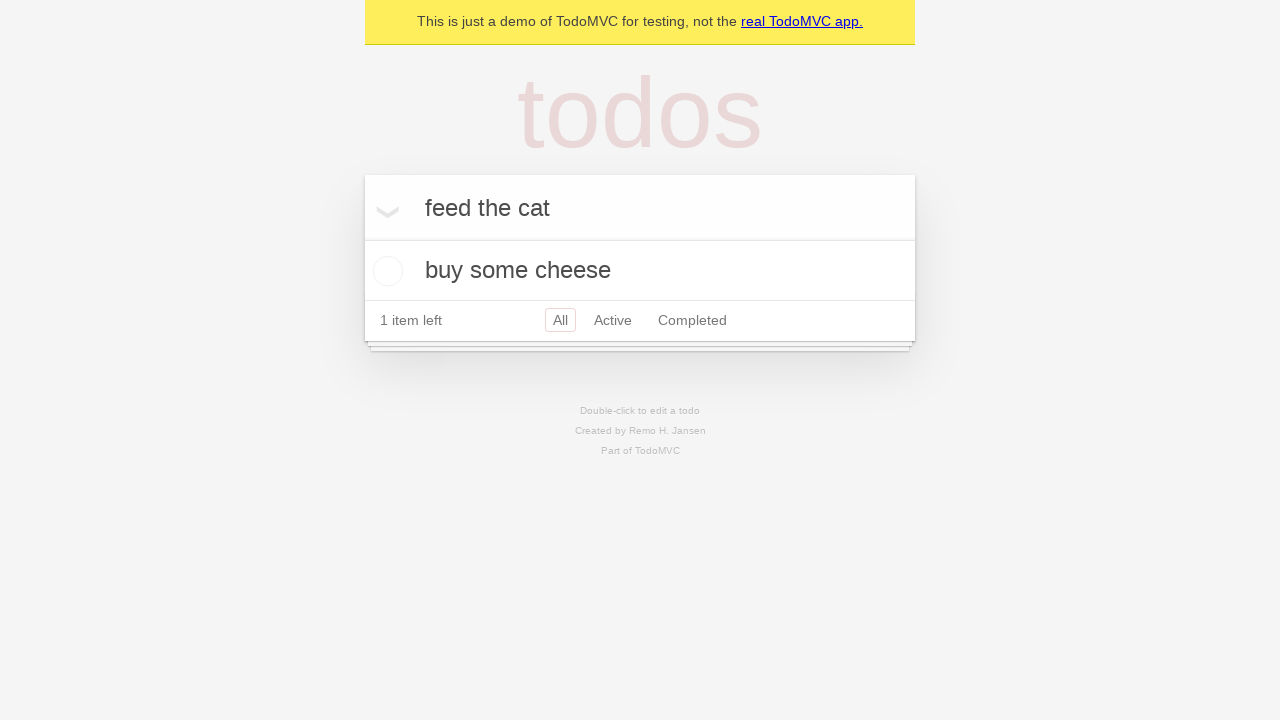

Pressed Enter to add second todo on internal:attr=[placeholder="What needs to be done?"i]
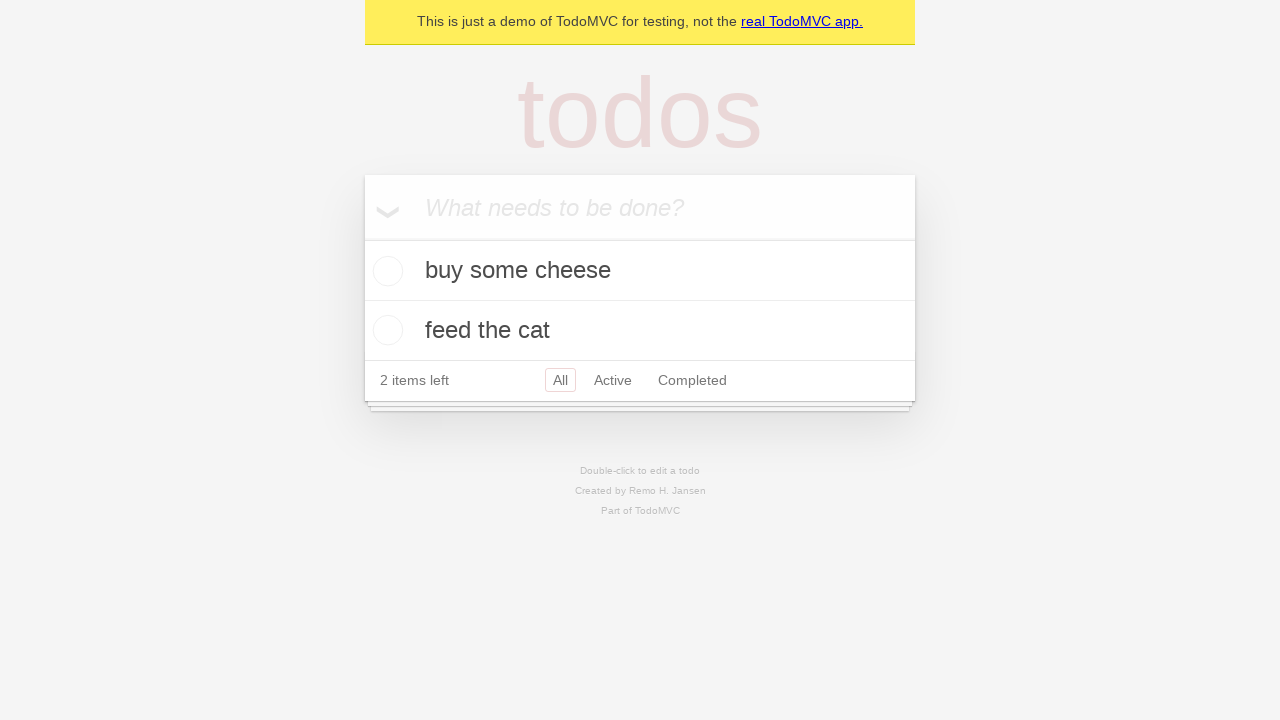

Filled todo input with 'book a doctors appointment' on internal:attr=[placeholder="What needs to be done?"i]
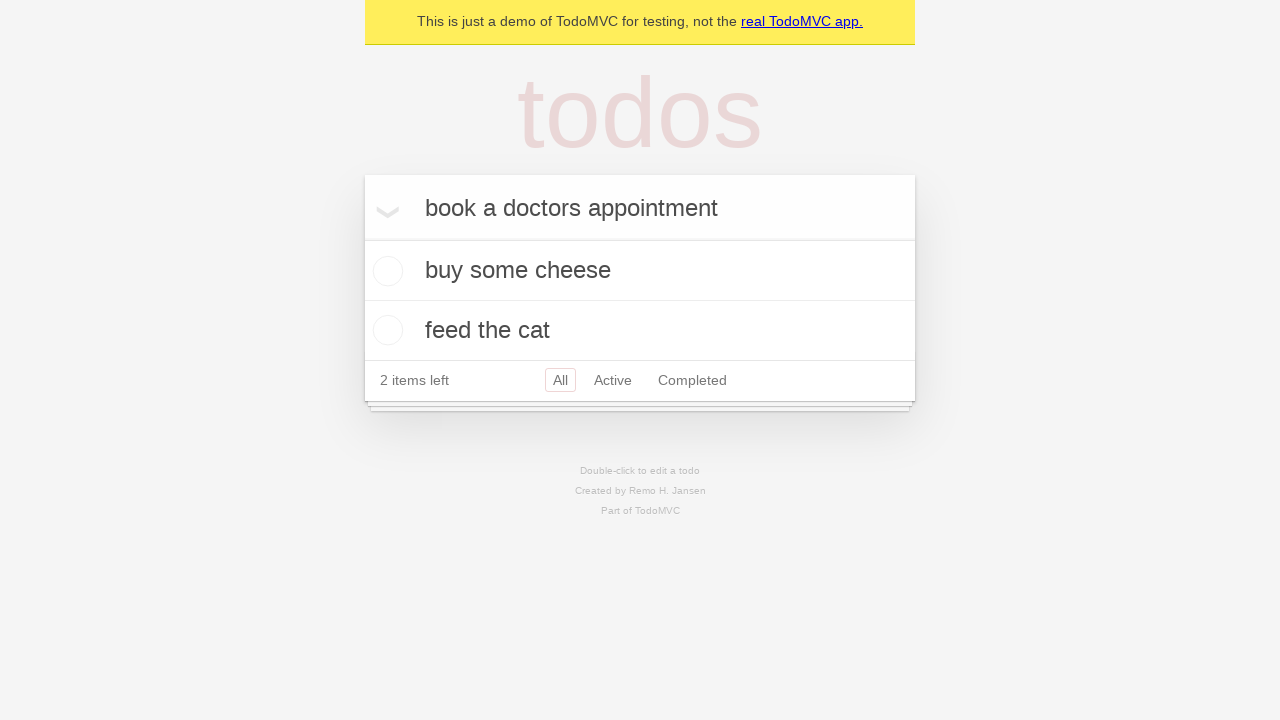

Pressed Enter to add third todo on internal:attr=[placeholder="What needs to be done?"i]
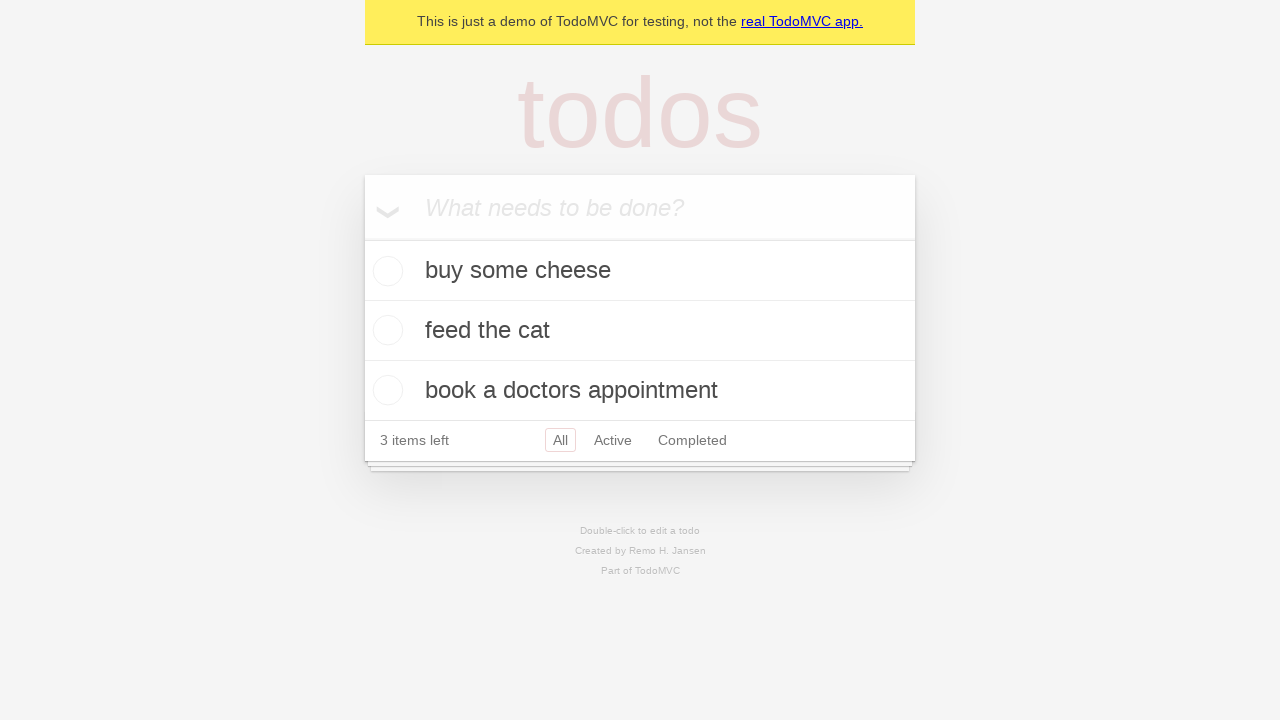

Checked the second todo item at (385, 330) on internal:testid=[data-testid="todo-item"s] >> nth=1 >> internal:role=checkbox
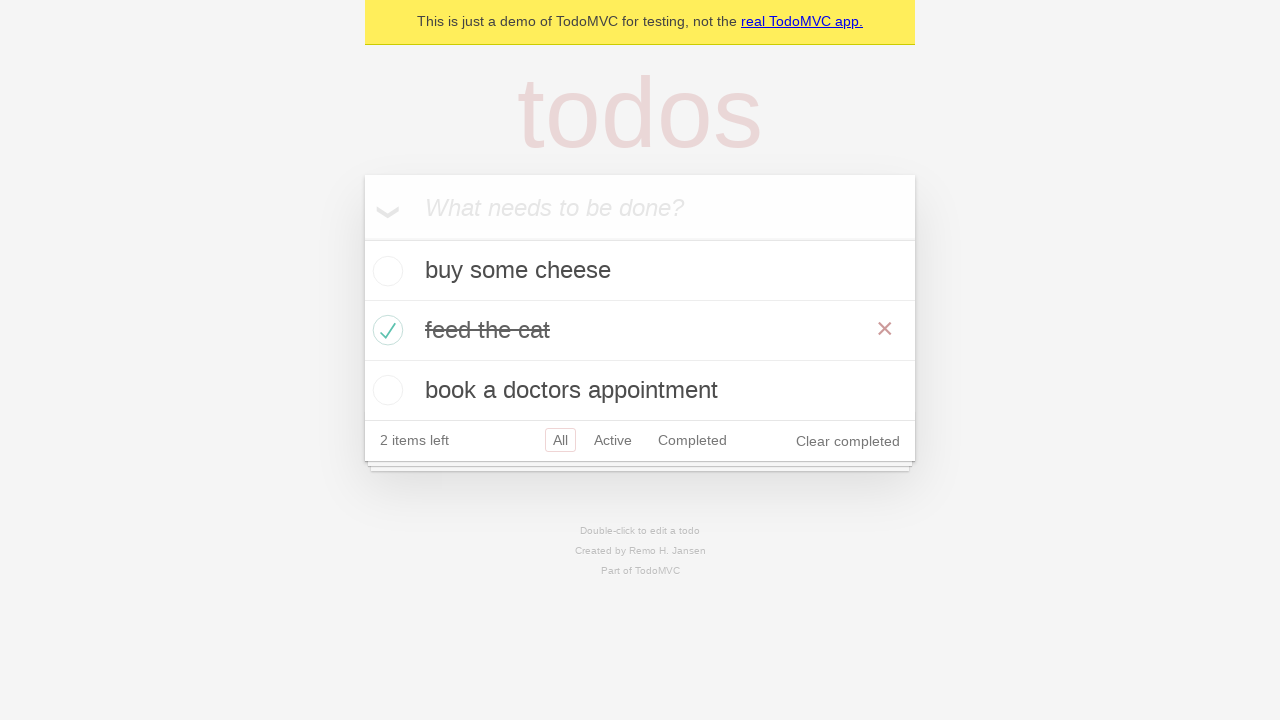

Clicked Active filter to show only active todos at (613, 440) on internal:role=link[name="Active"i]
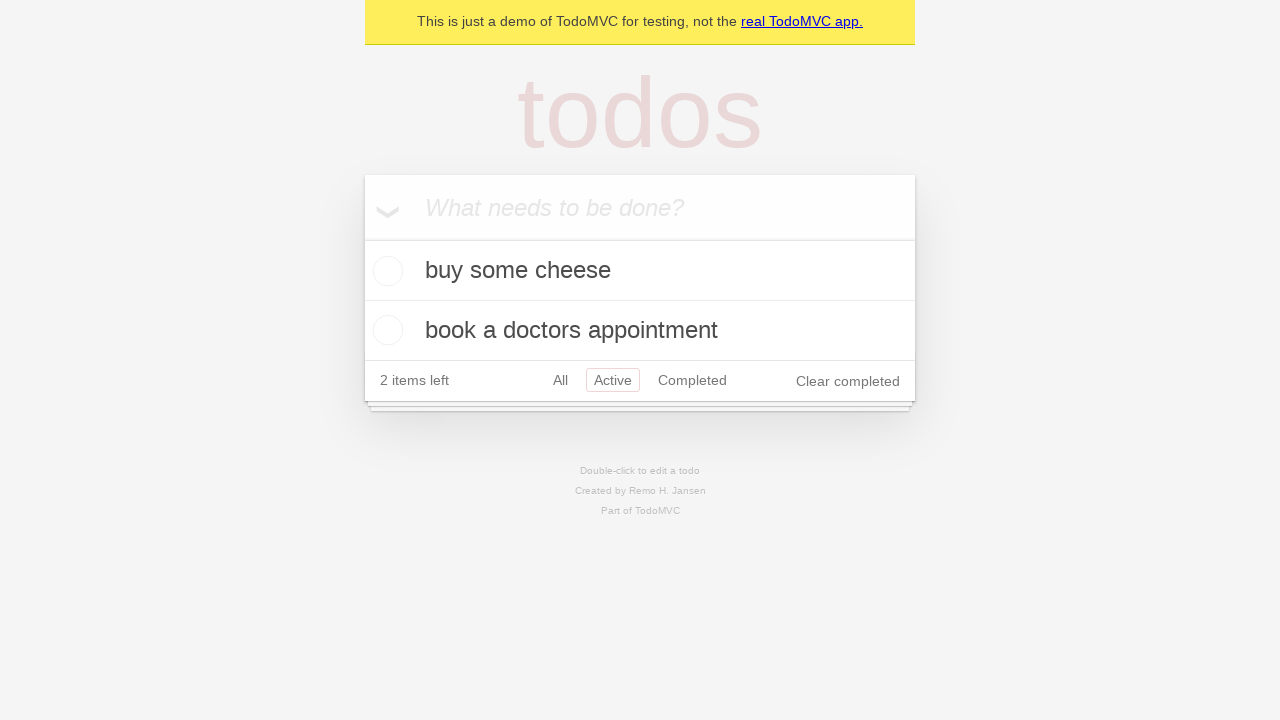

Clicked Completed filter to show only completed todos at (692, 380) on internal:role=link[name="Completed"i]
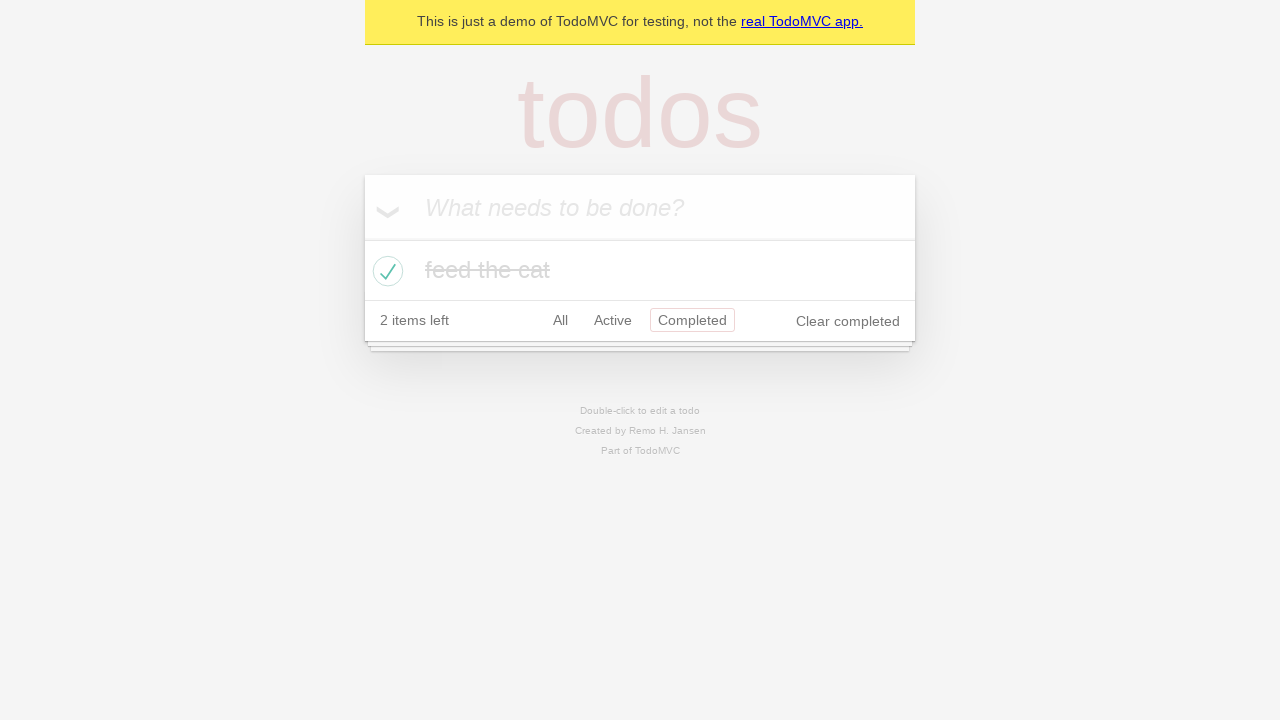

Clicked All filter to display all items at (560, 320) on internal:role=link[name="All"i]
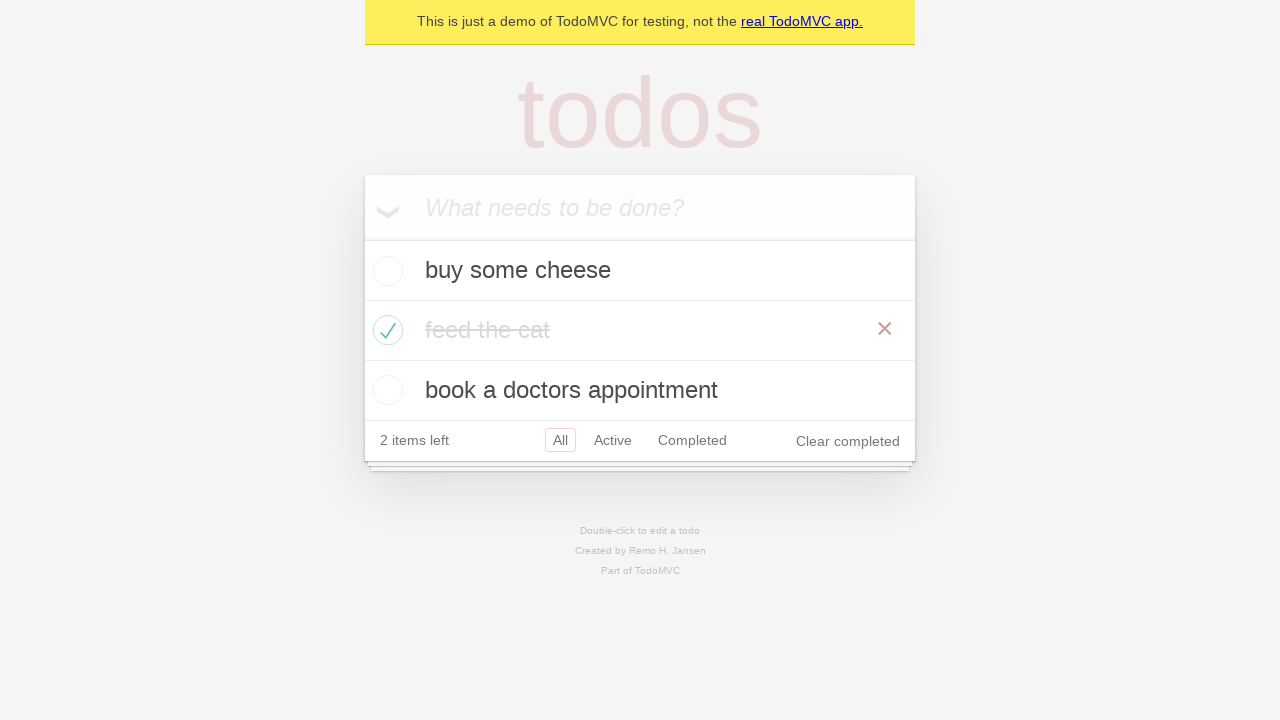

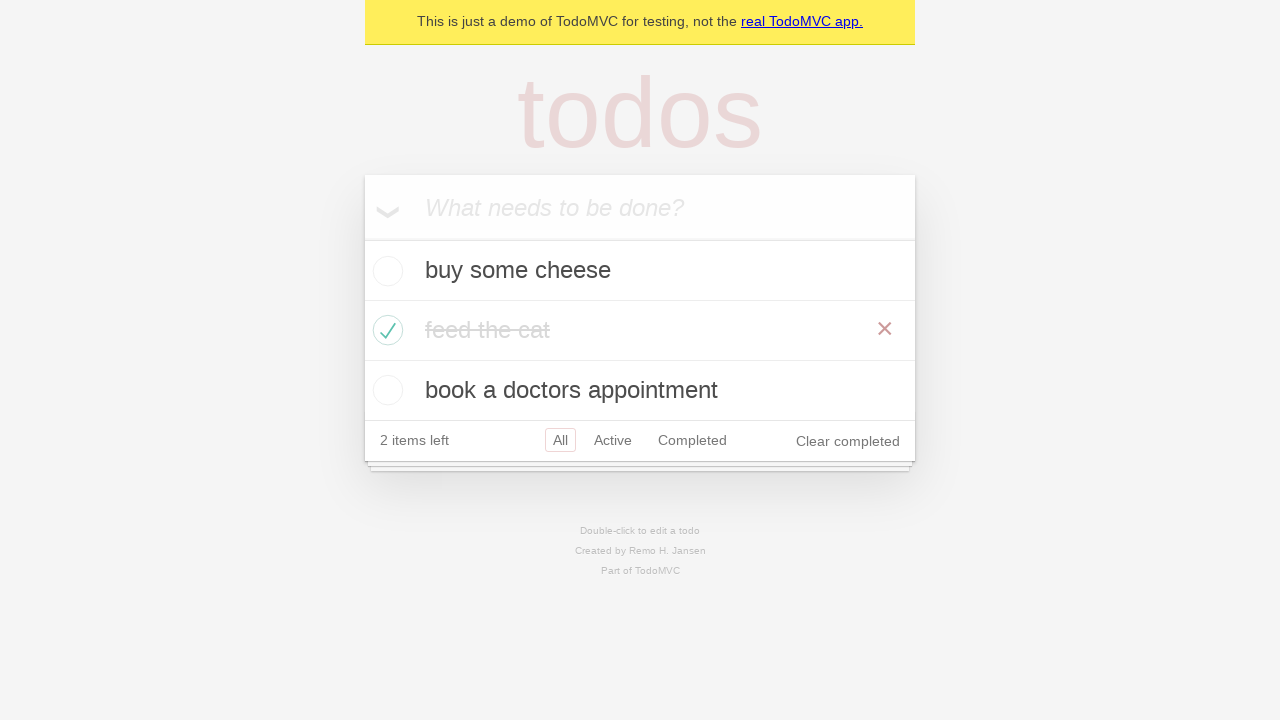